Tests keyboard key press actions by sending BACKSPACE and ESCAPE keys and verifying the page displays the correct key press feedback

Starting URL: https://the-internet.herokuapp.com/key_presses

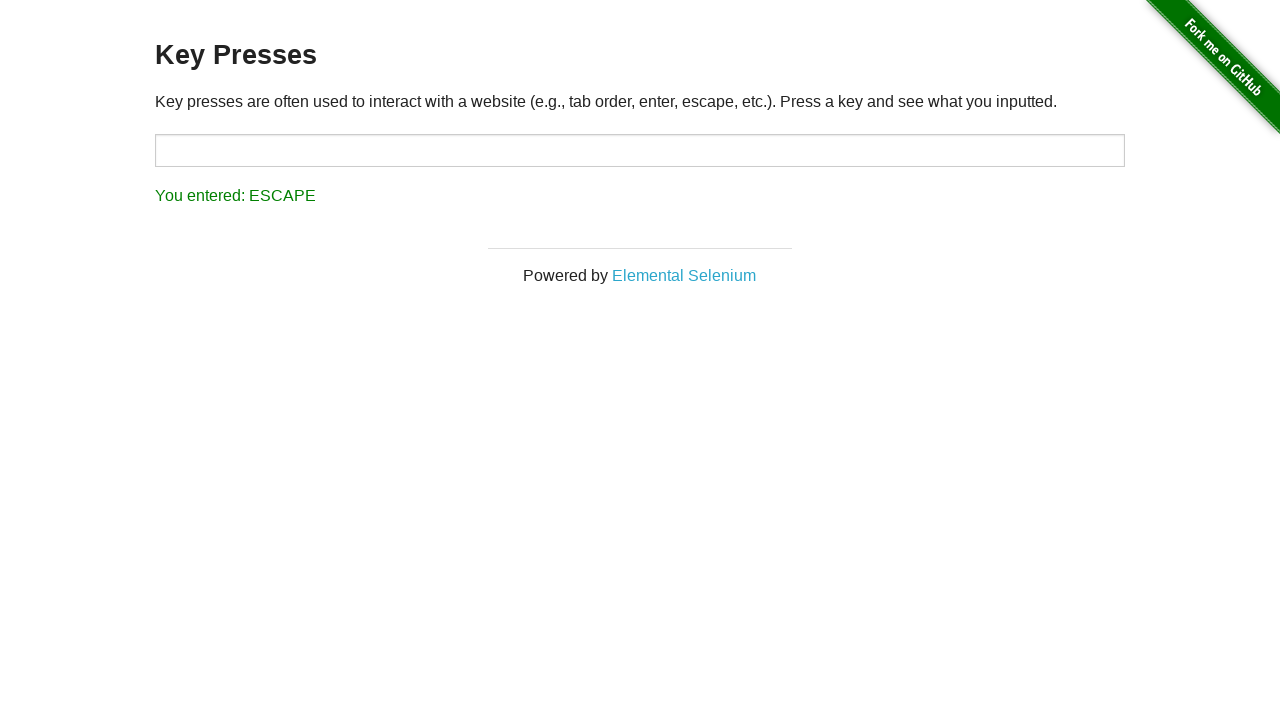

Pressed BACKSPACE key
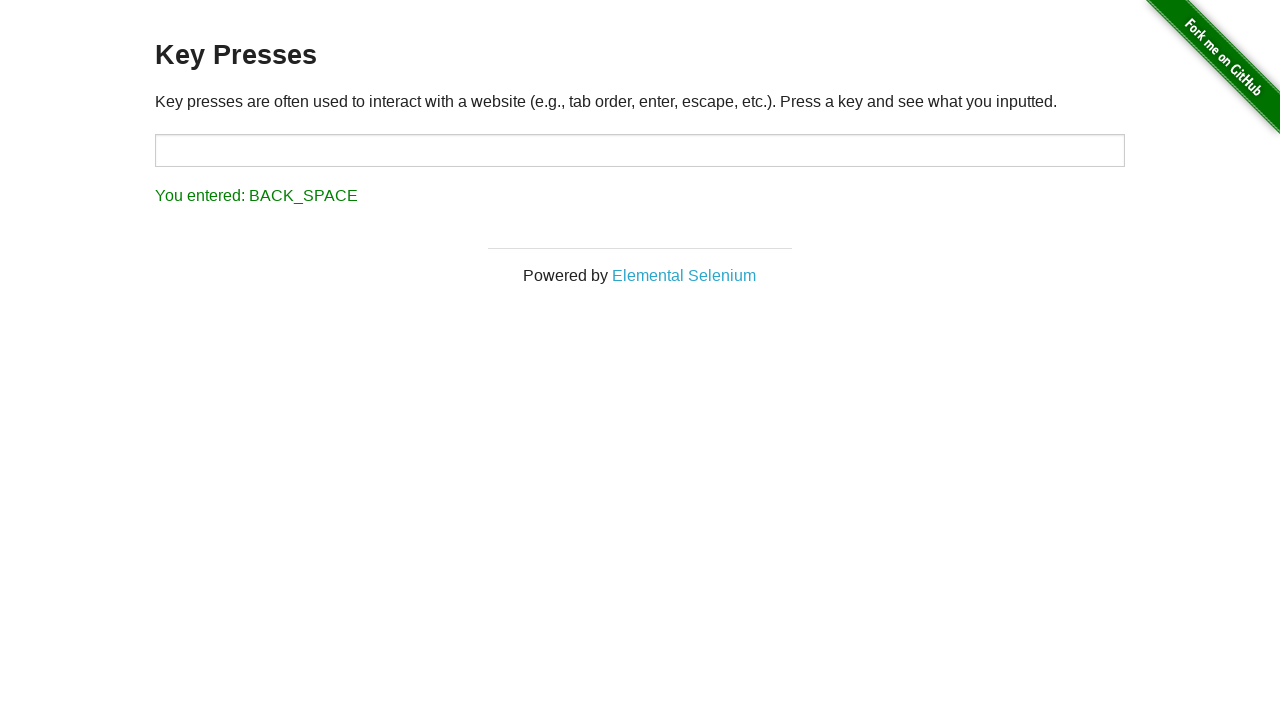

Verified page displays 'You entered: BACK_SPACE' feedback
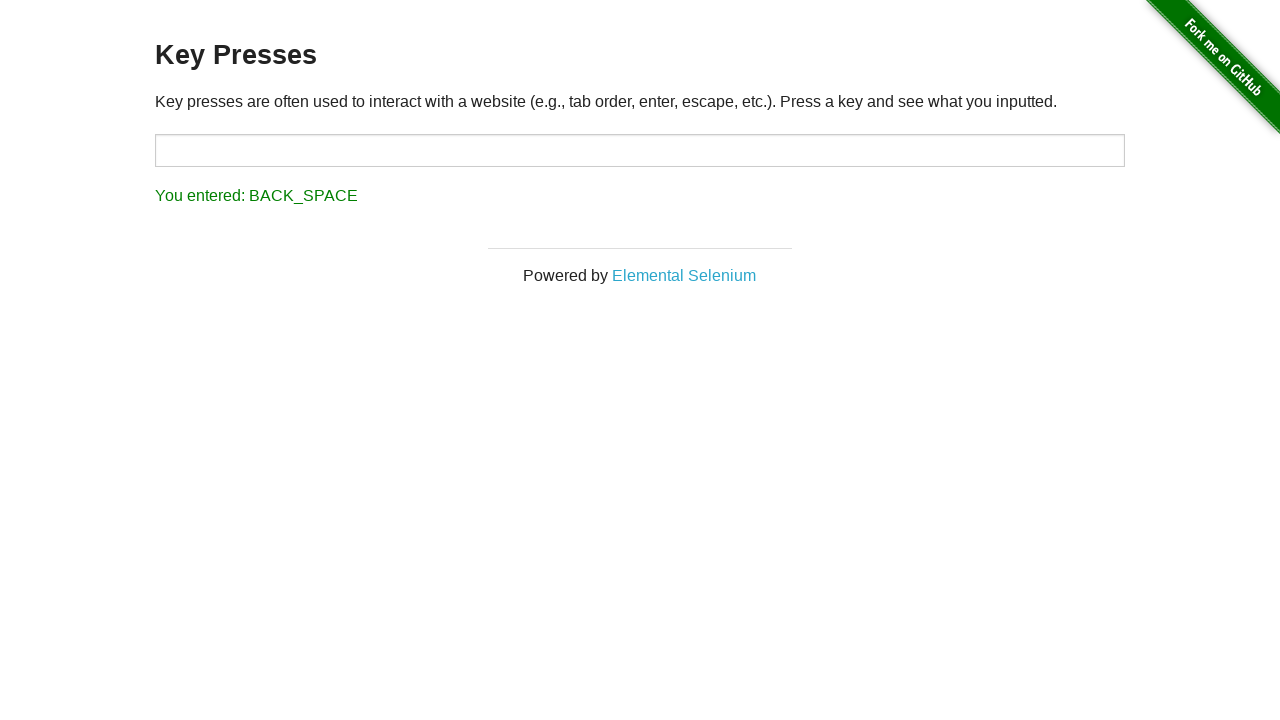

Pressed ESCAPE key
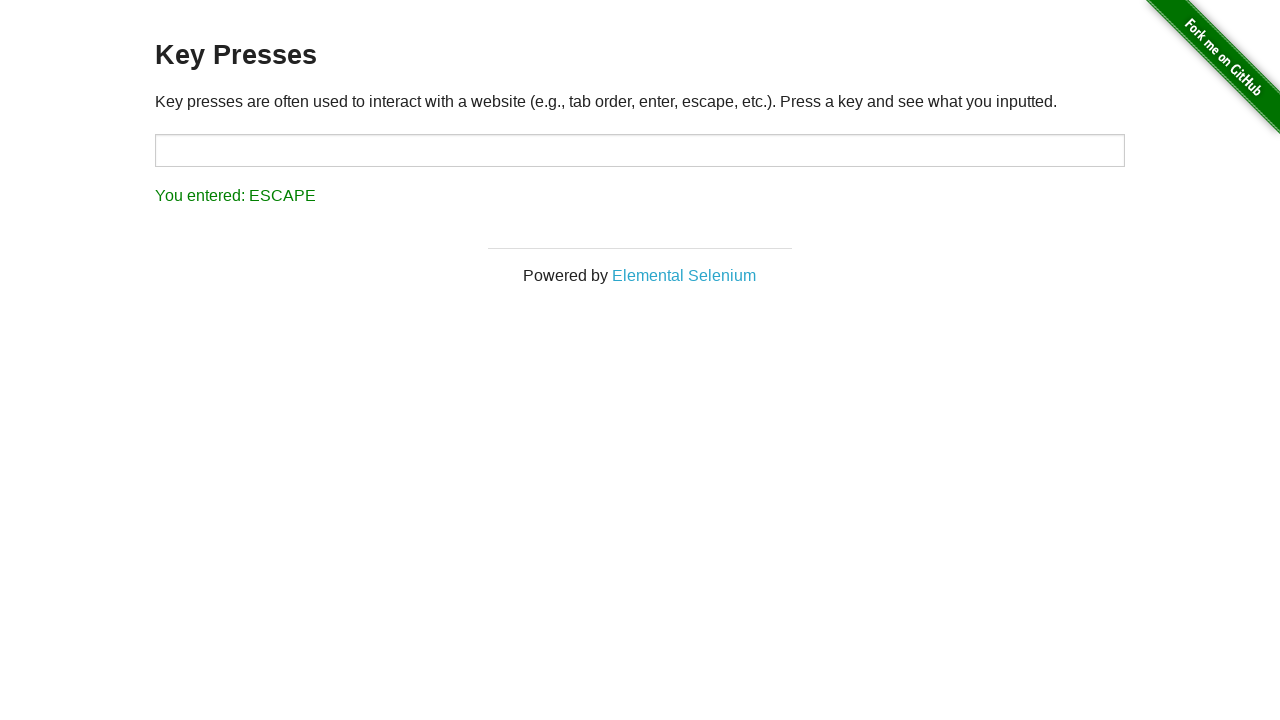

Verified page displays 'You entered: ESCAPE' feedback
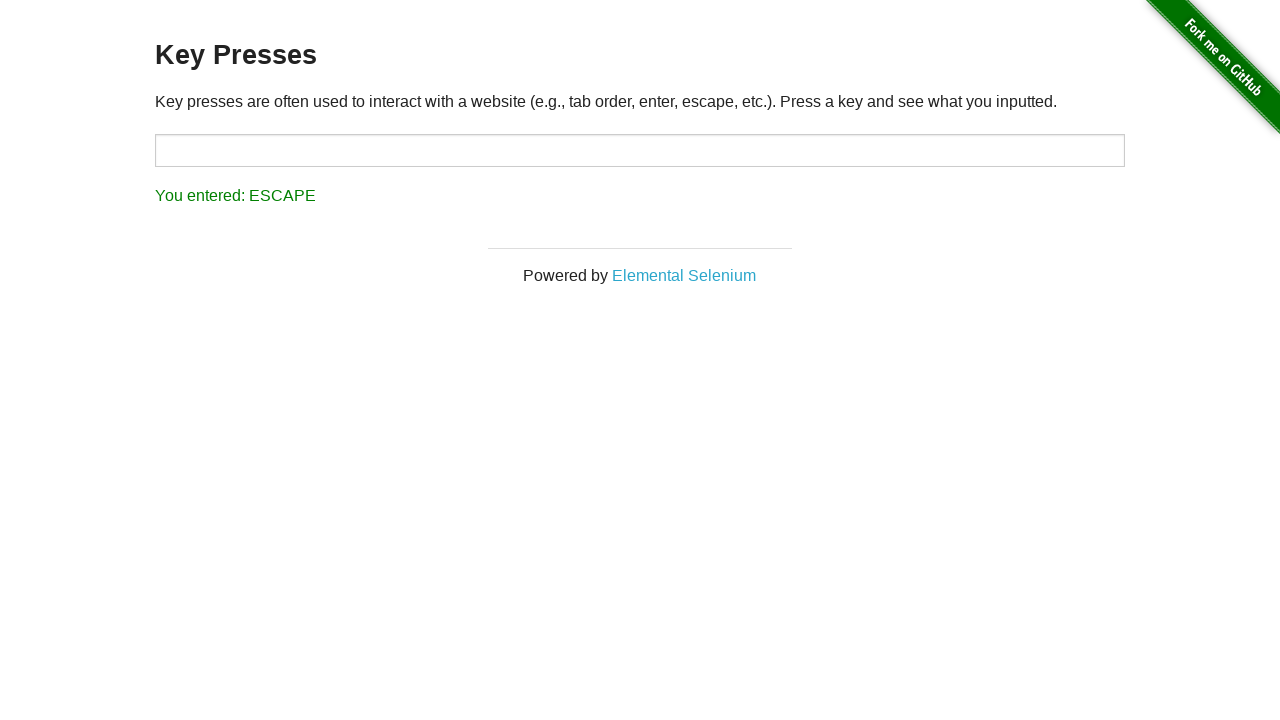

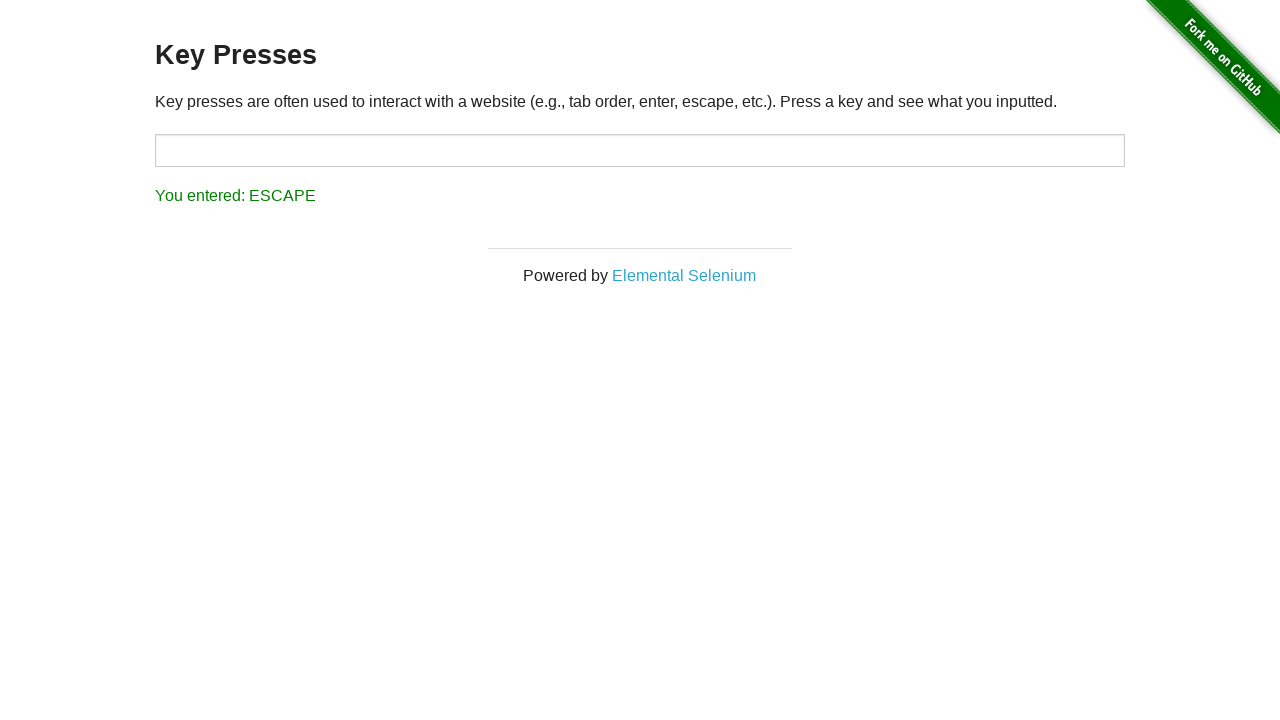